Tests checkbox interaction by checking if a checkbox is selected and clicking it if not

Starting URL: https://bonigarcia.dev/selenium-webdriver-java/web-form.html

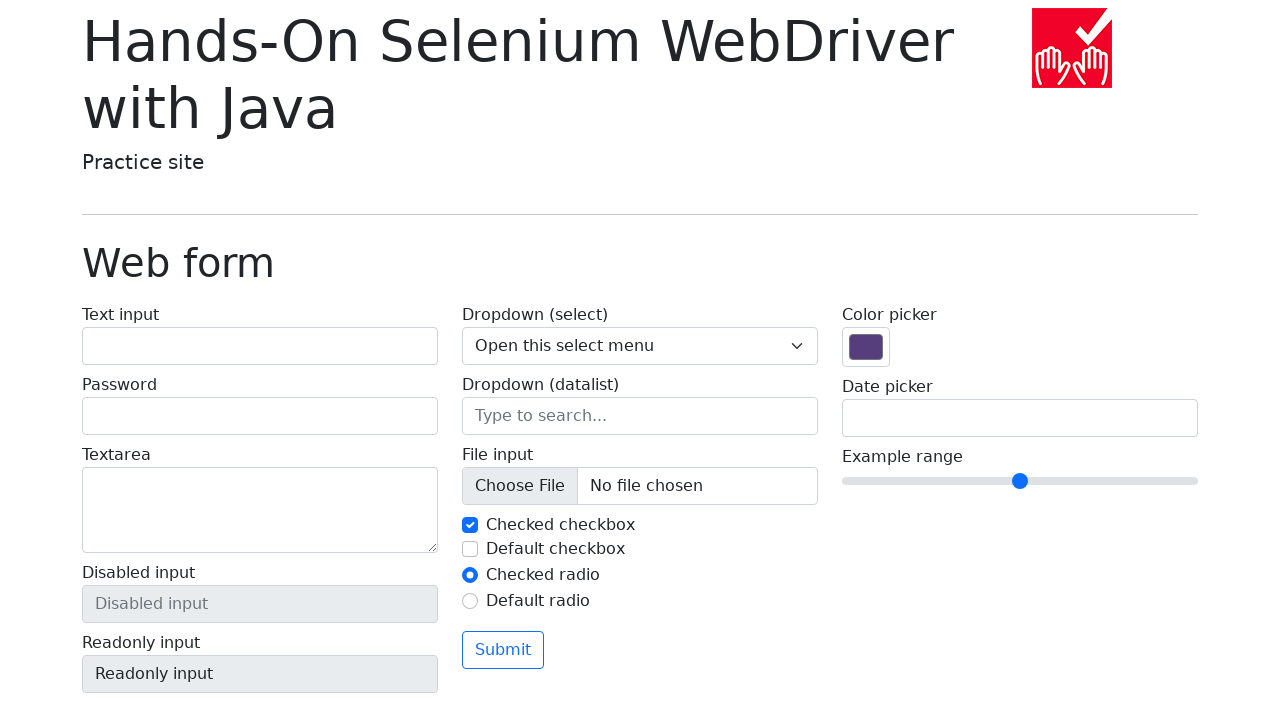

Navigated to web form page
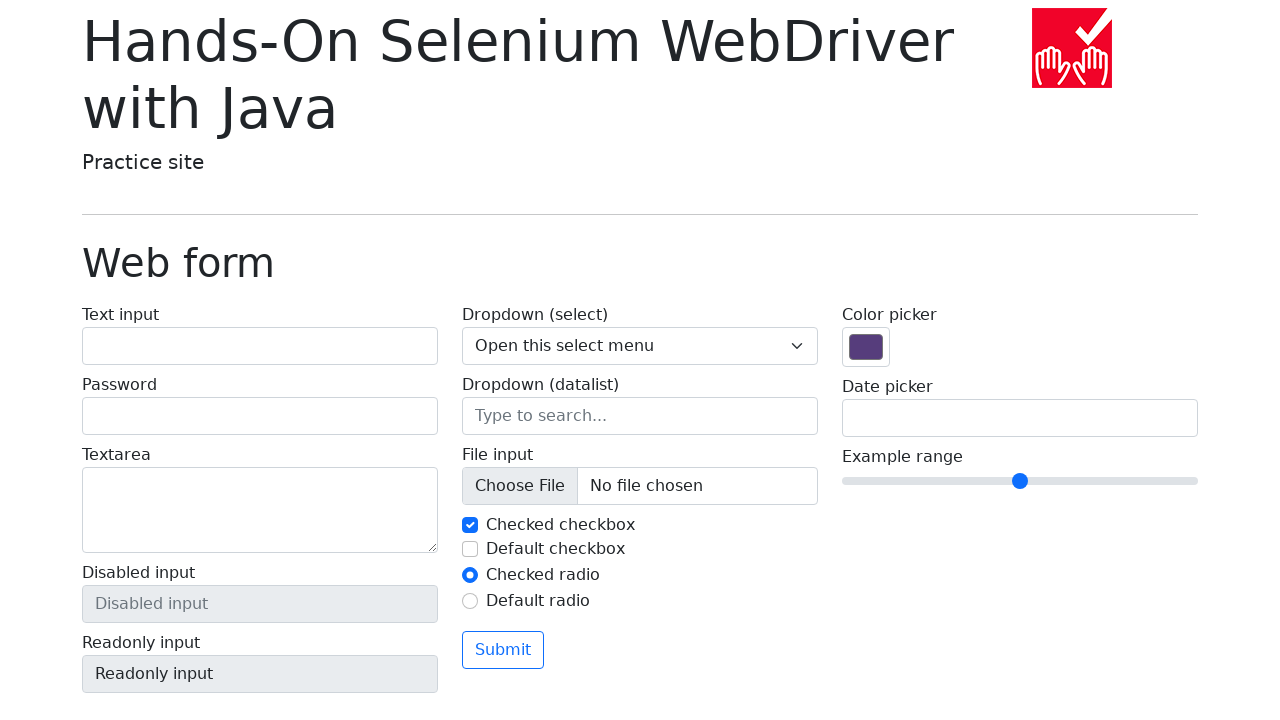

Located checkbox element with id 'my-check-2'
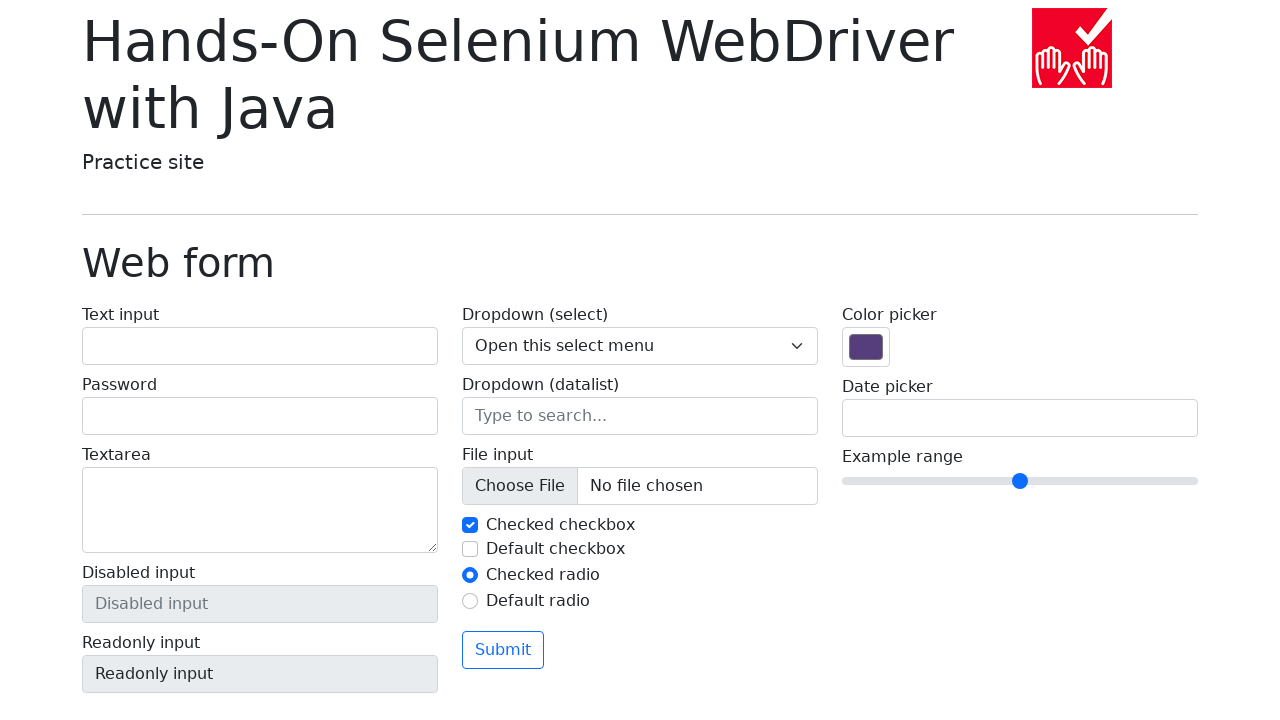

Verified checkbox is not checked
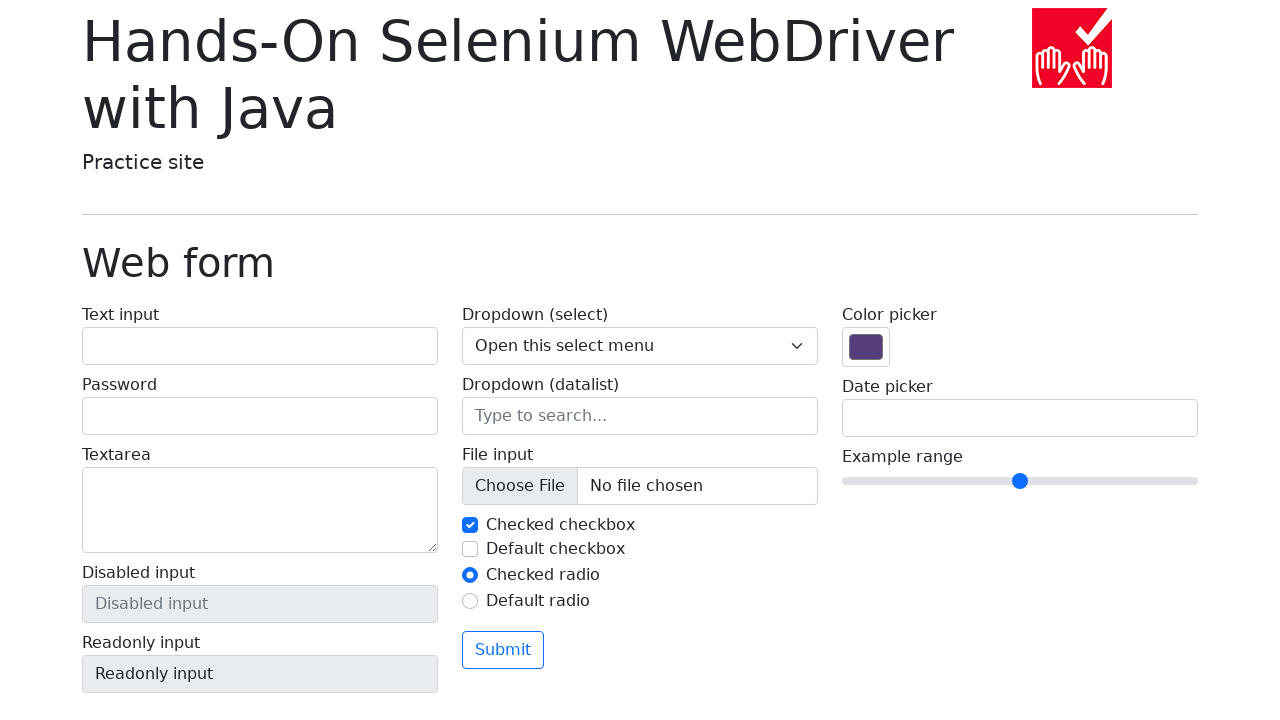

Clicked checkbox to select it at (470, 549) on #my-check-2
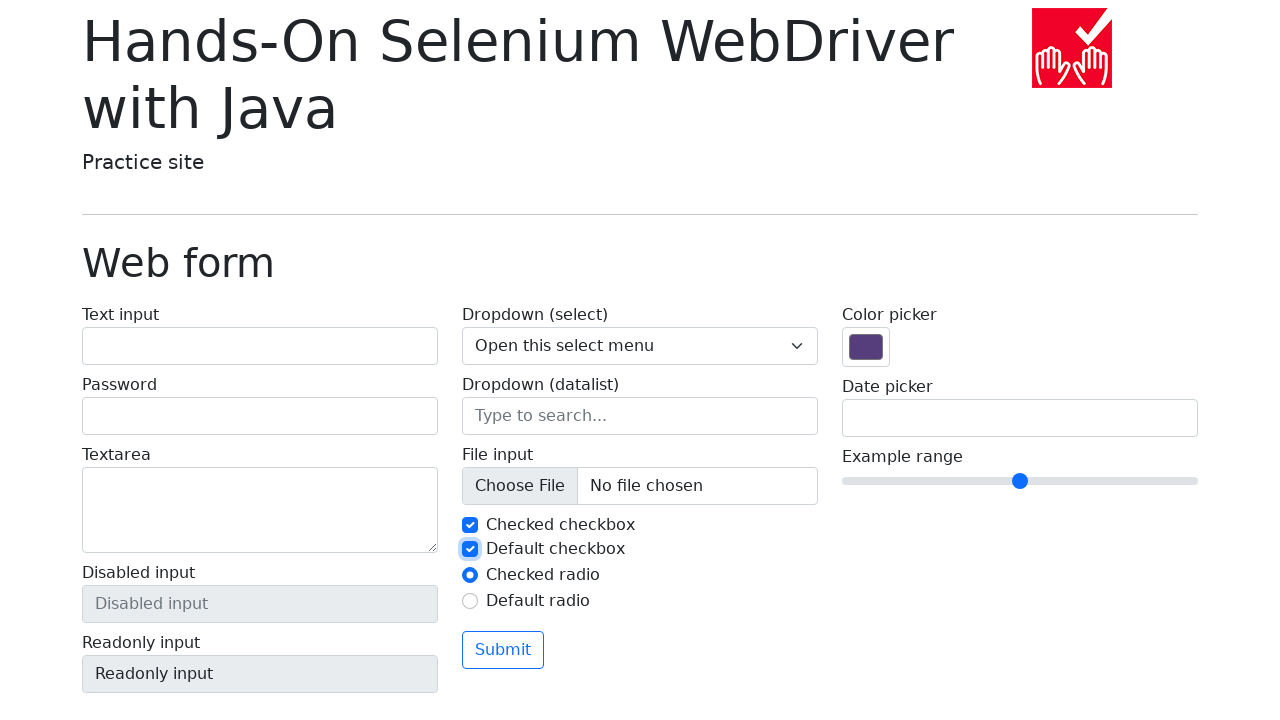

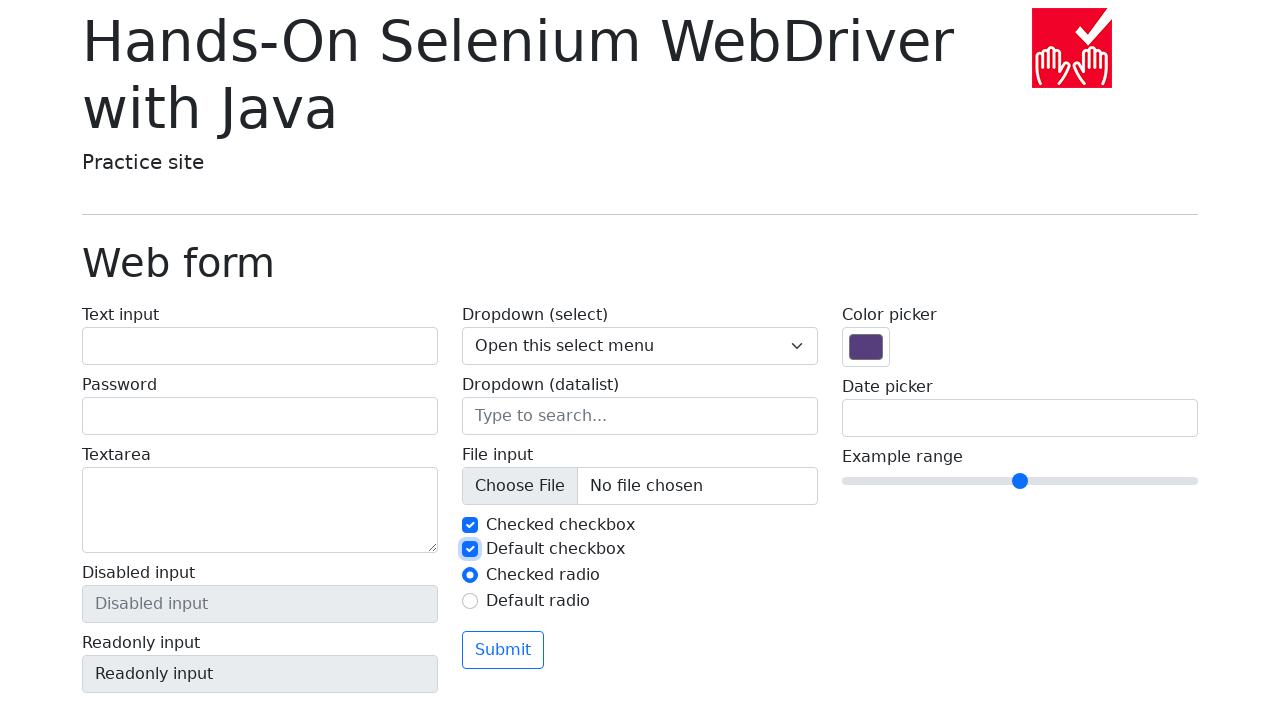